Opens the MakeMyTrip homepage and verifies the page loads successfully

Starting URL: https://www.makemytrip.com/

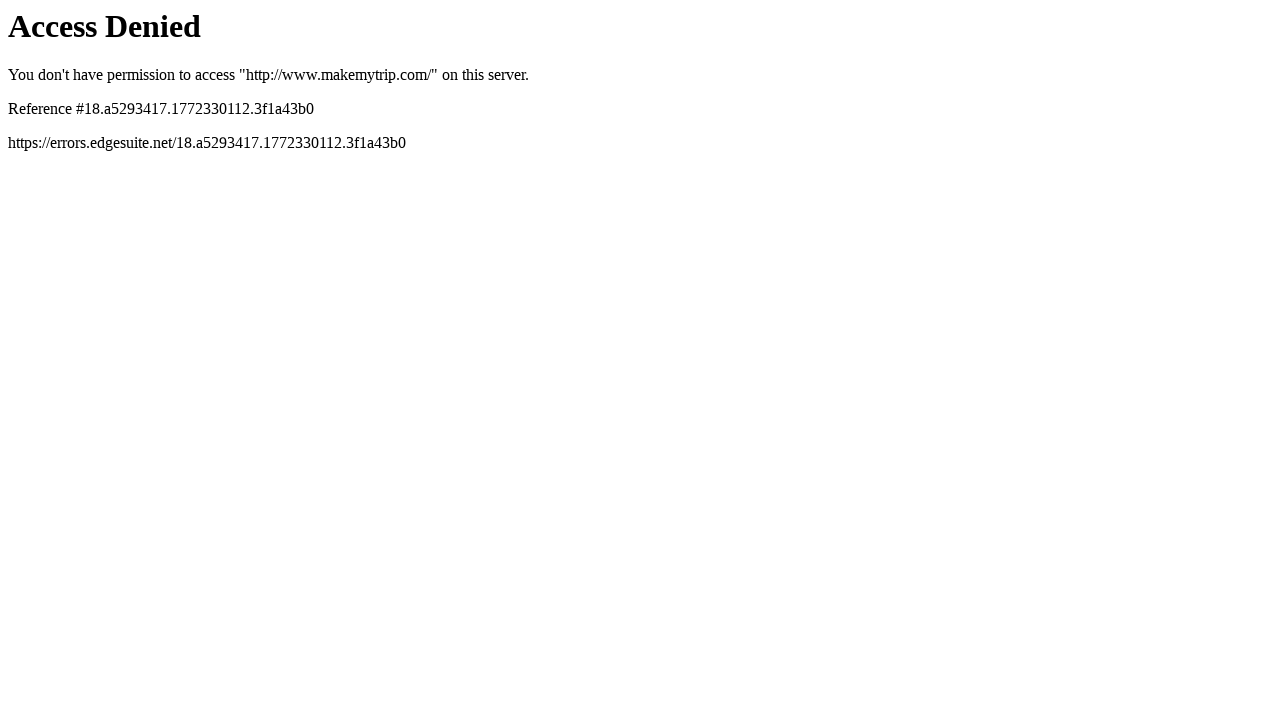

Navigated to MakeMyTrip homepage
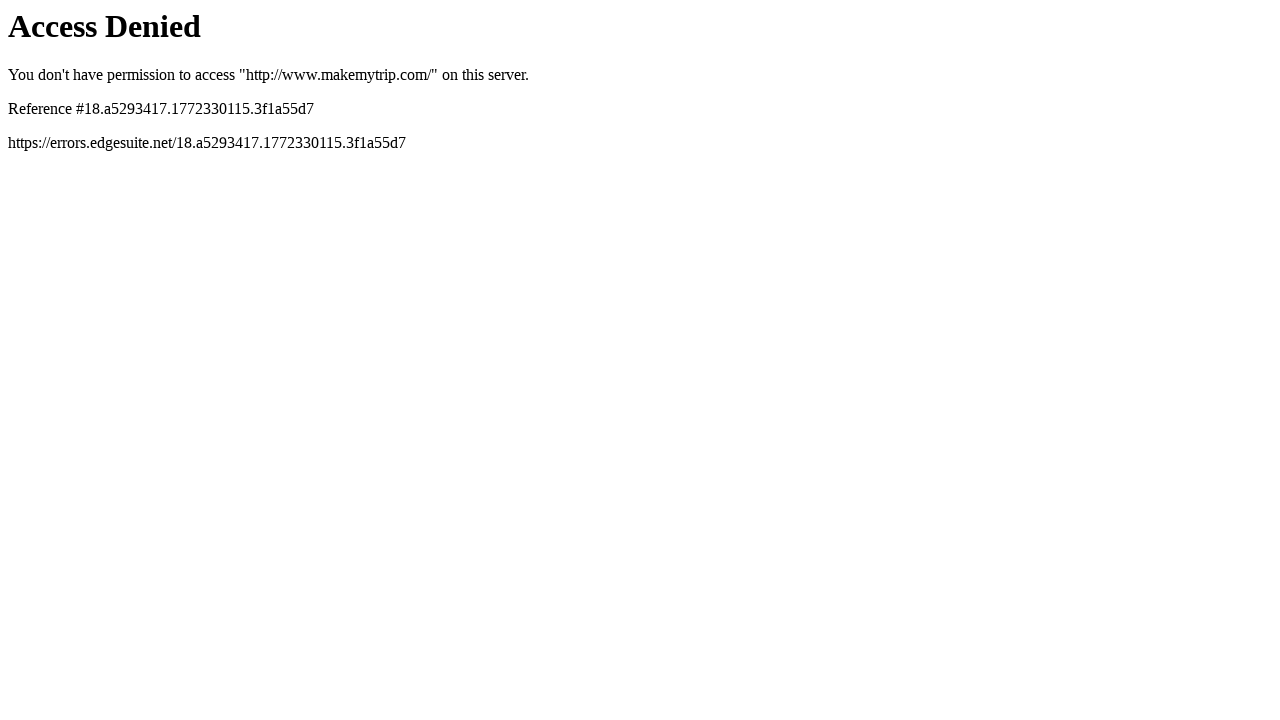

Waited for page to reach domcontentloaded state
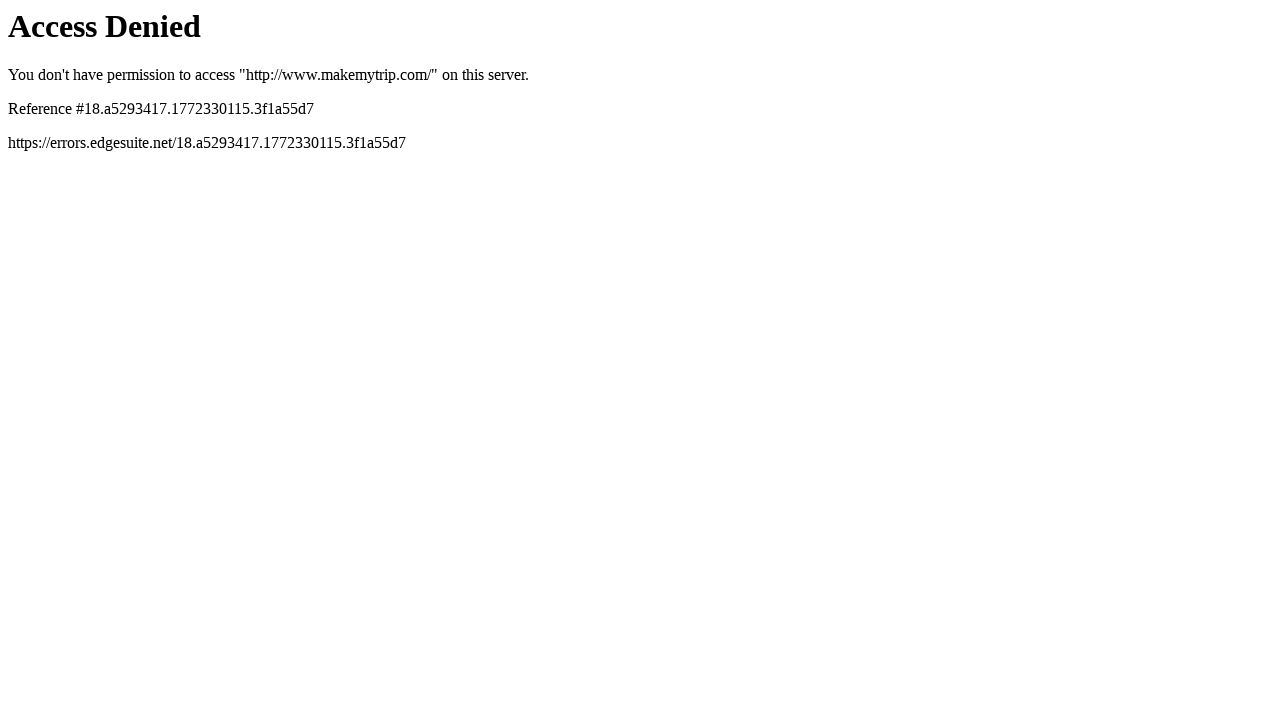

Verified page loaded by confirming body element is present
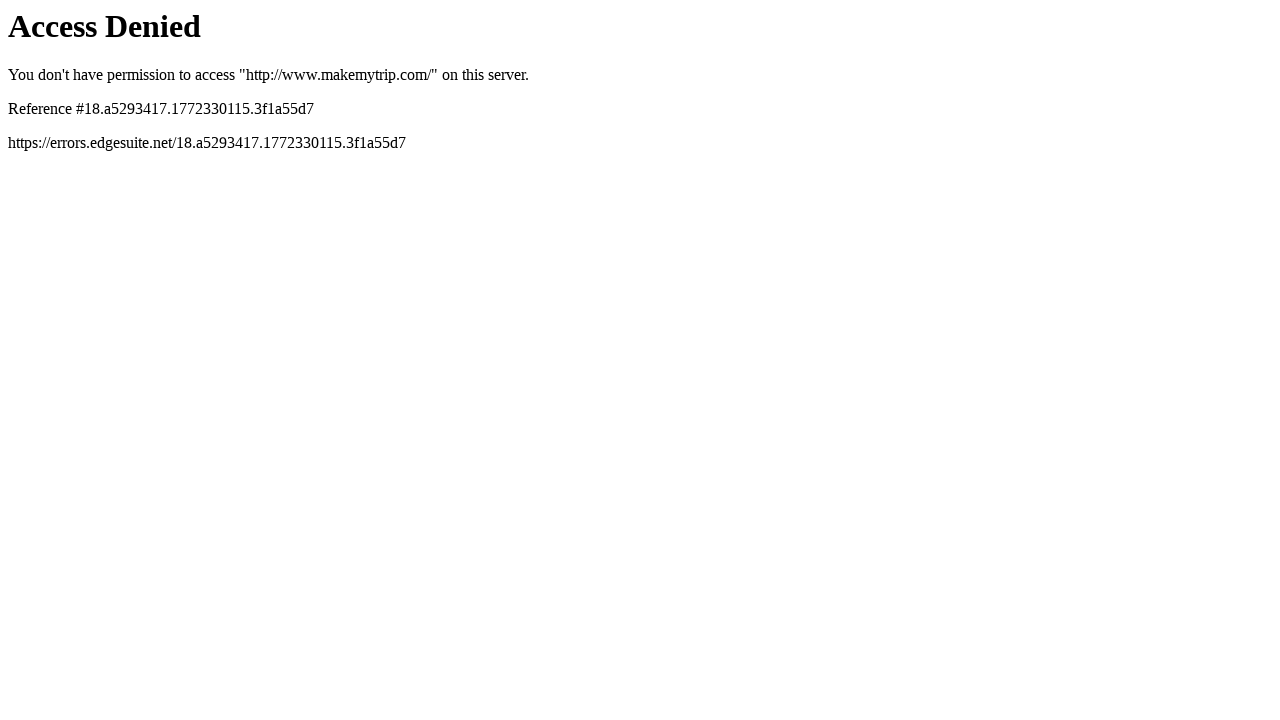

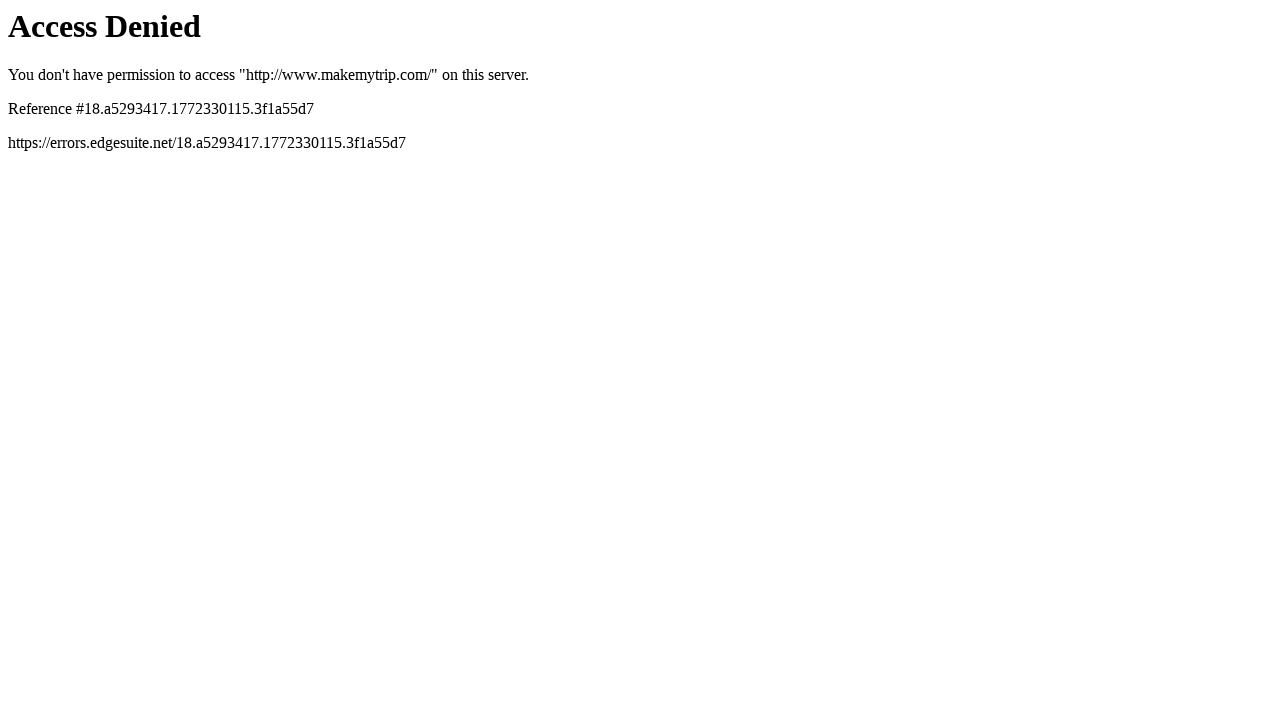